Tests the search functionality on a Selenium practice website by typing a search term in the search keyword input field

Starting URL: https://rahulshettyacademy.com/seleniumPractise/#/

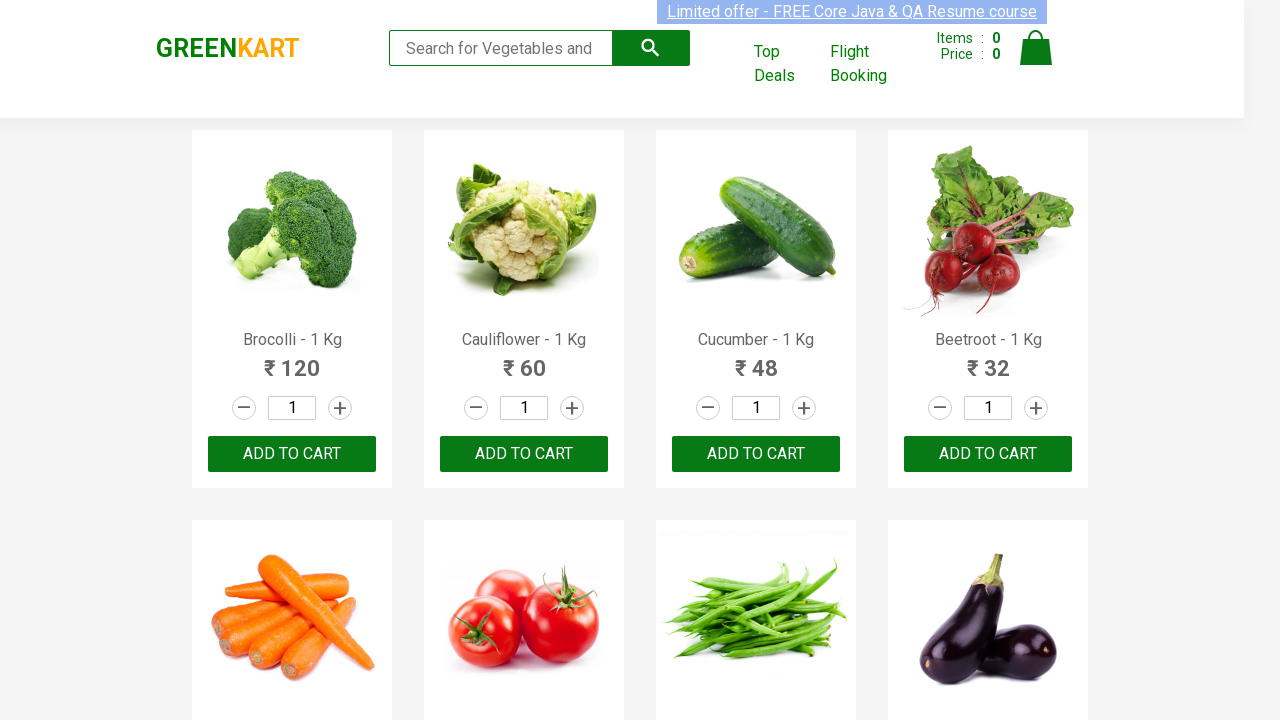

Typed 'ca' in the search keyword input field on Selenium practice website on .search-keyword
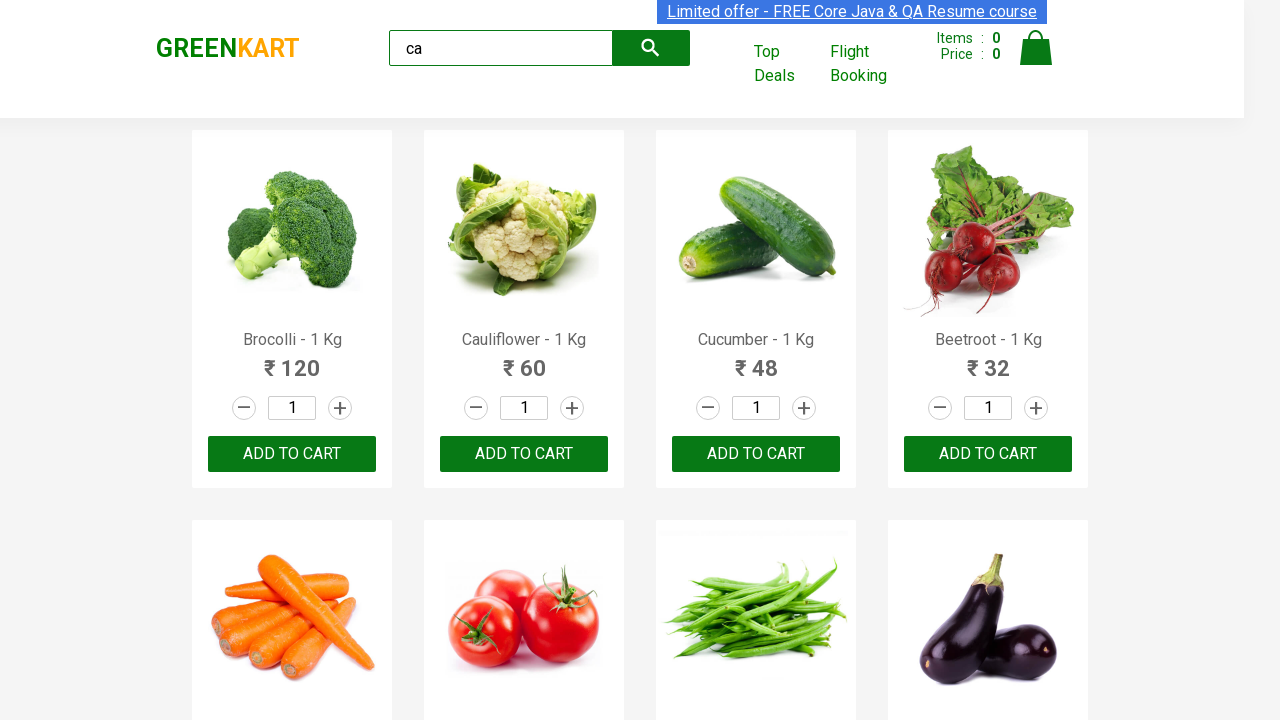

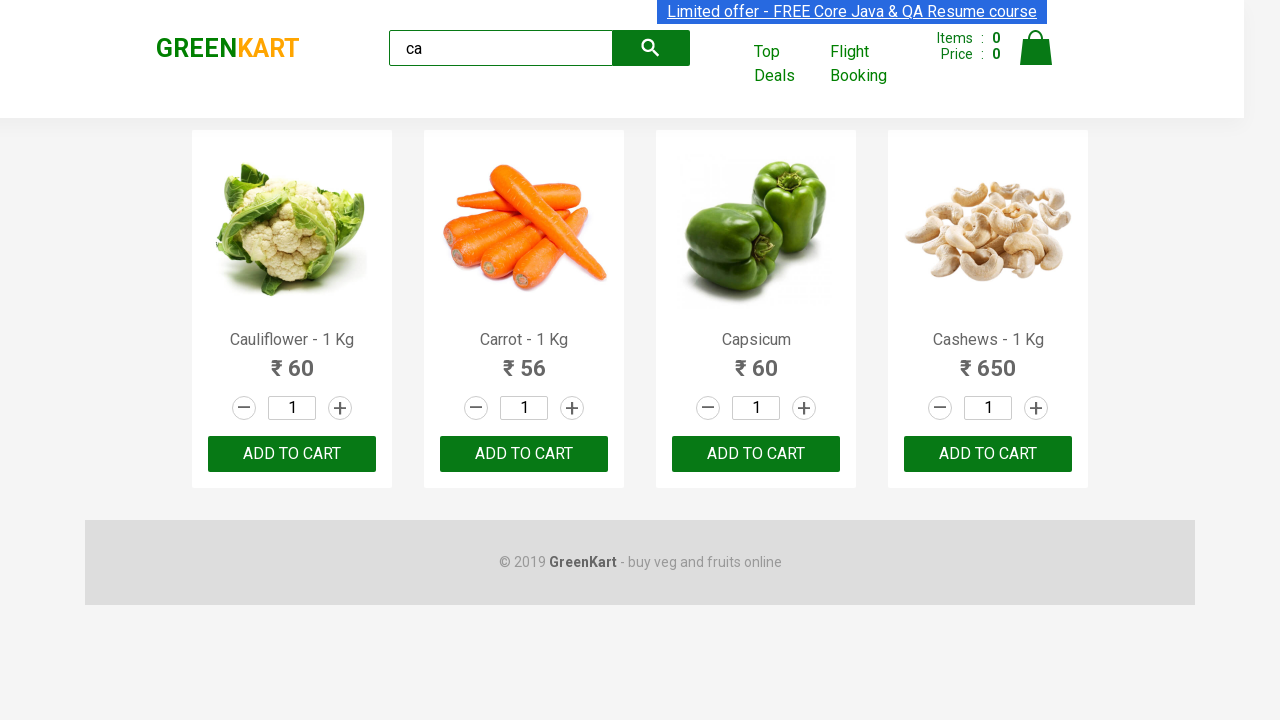